Tests sorting the Email column in ascending order by clicking the column header and verifying the email values are sorted alphabetically

Starting URL: http://the-internet.herokuapp.com/tables

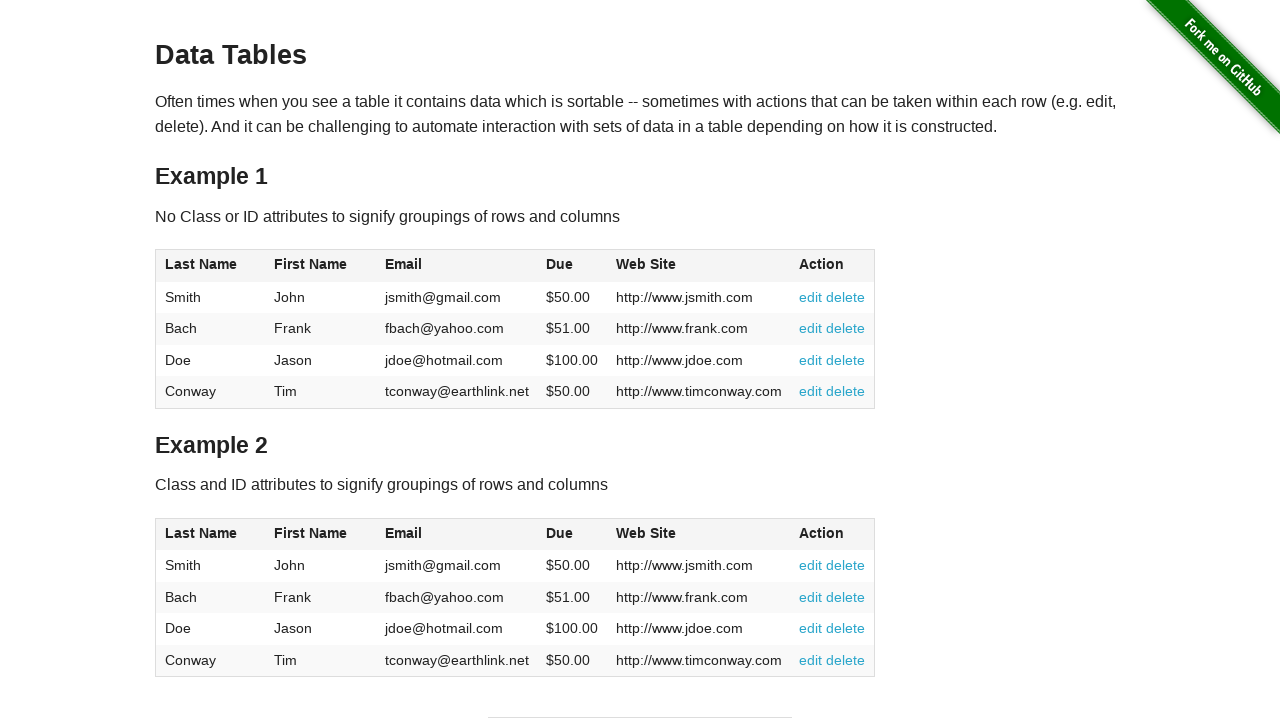

Clicked Email column header to sort in ascending order at (457, 266) on #table1 thead tr th:nth-of-type(3)
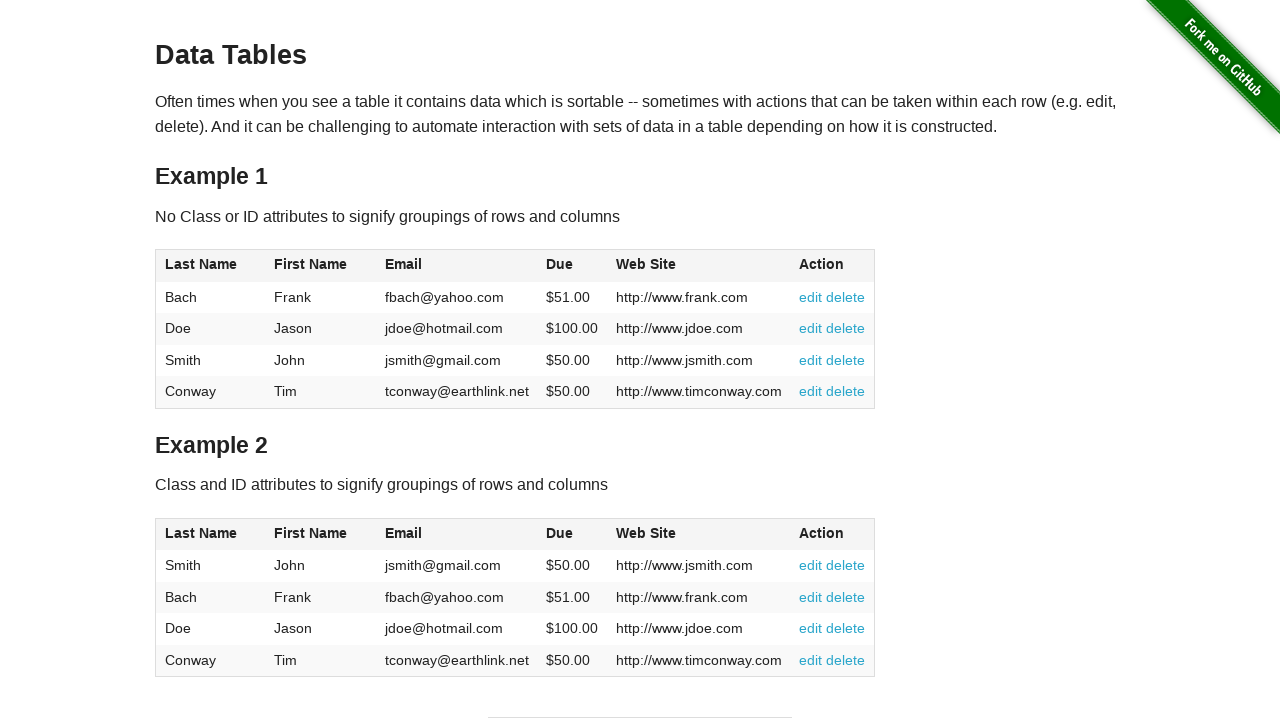

Email column values loaded after sorting
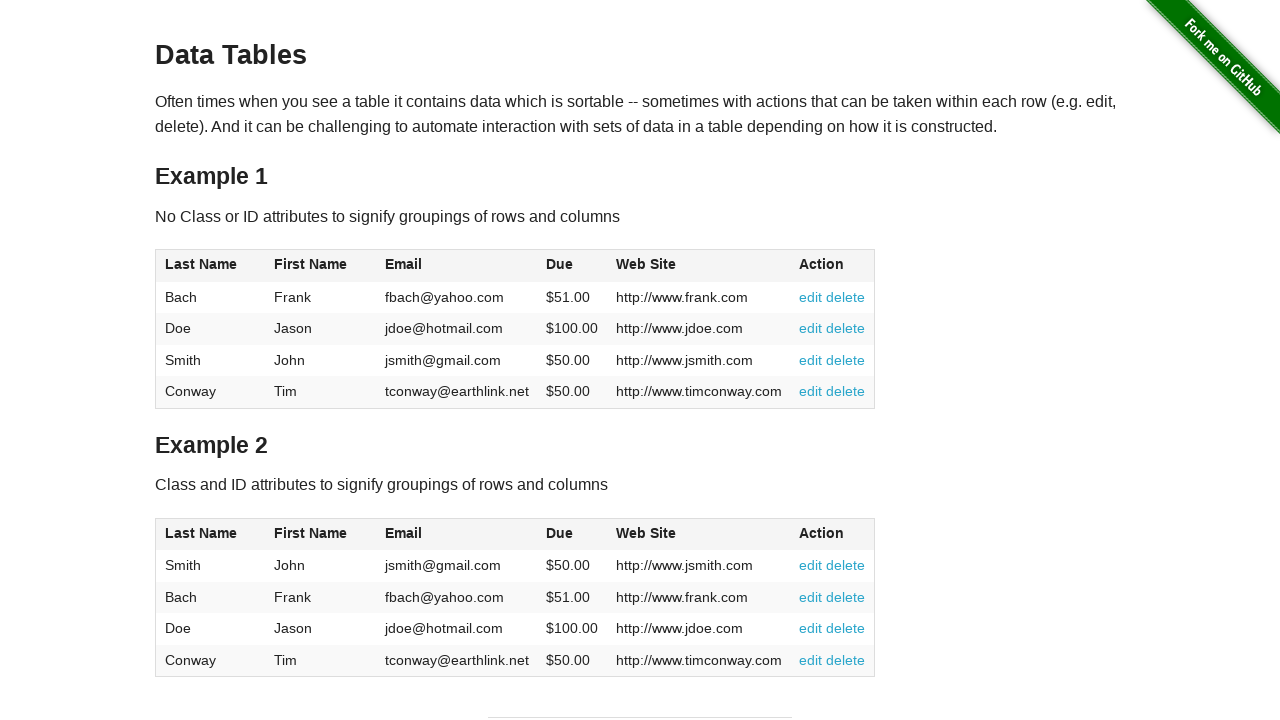

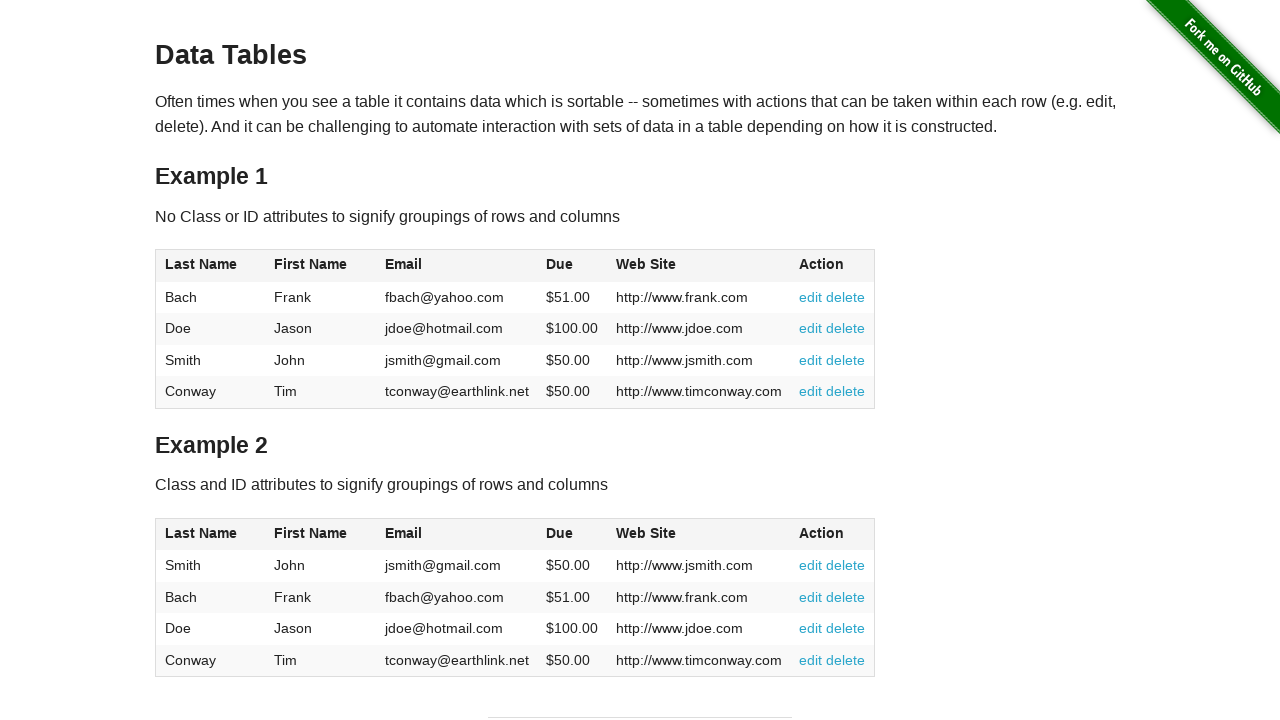